Tests form interaction by scrolling to a checkbox element and checking it using JavaScript execution

Starting URL: https://testotomasyonu.com/form

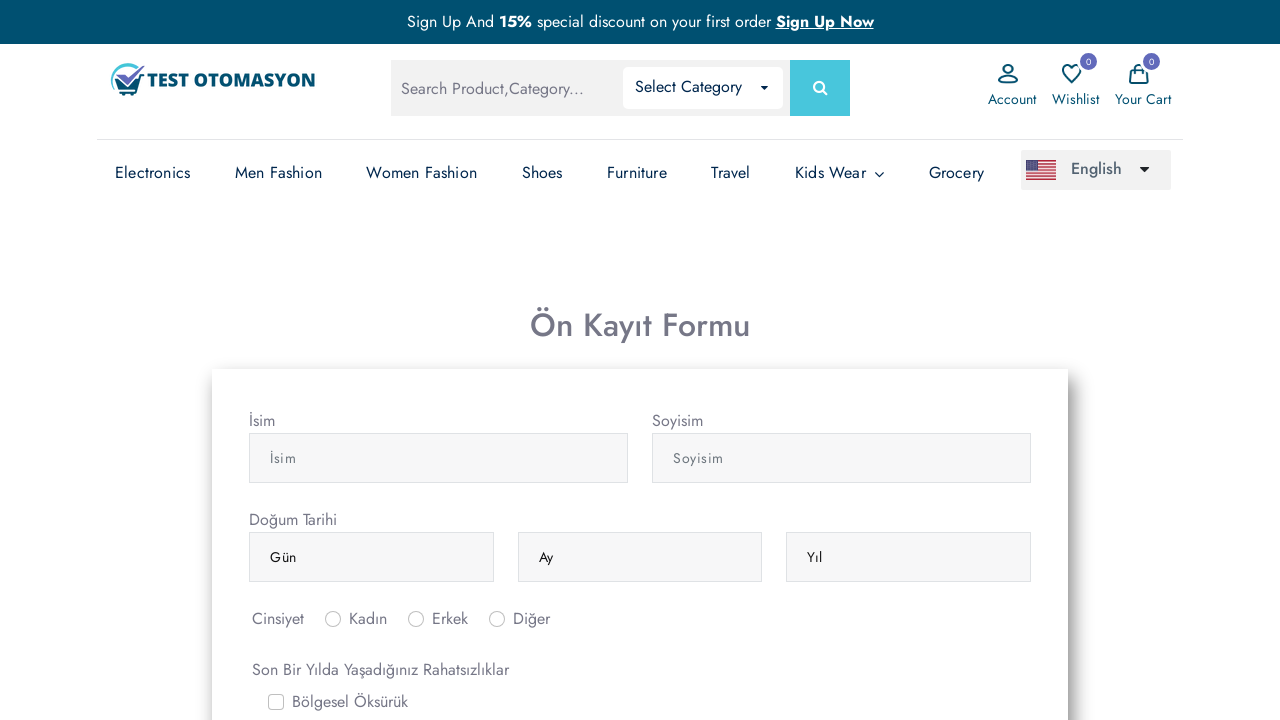

Scrolled to hearing loss checkbox element
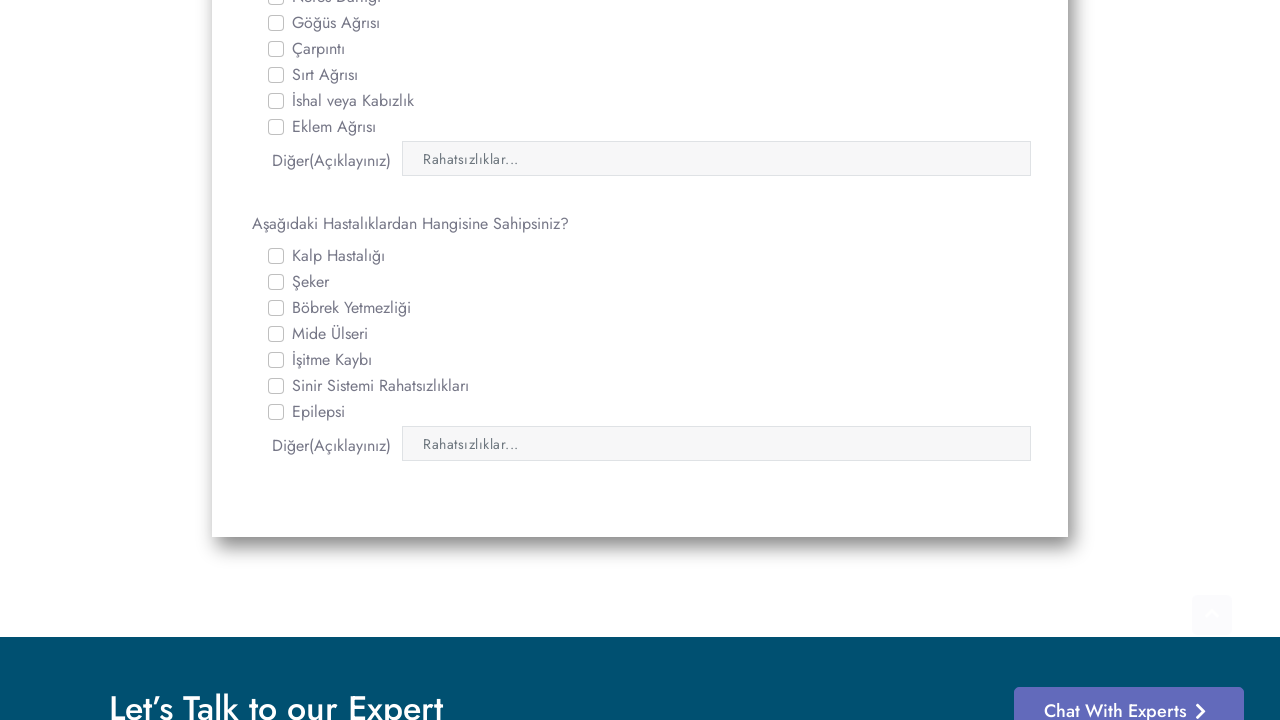

Clicked the hearing loss checkbox at (276, 360) on #hastalikCheck5
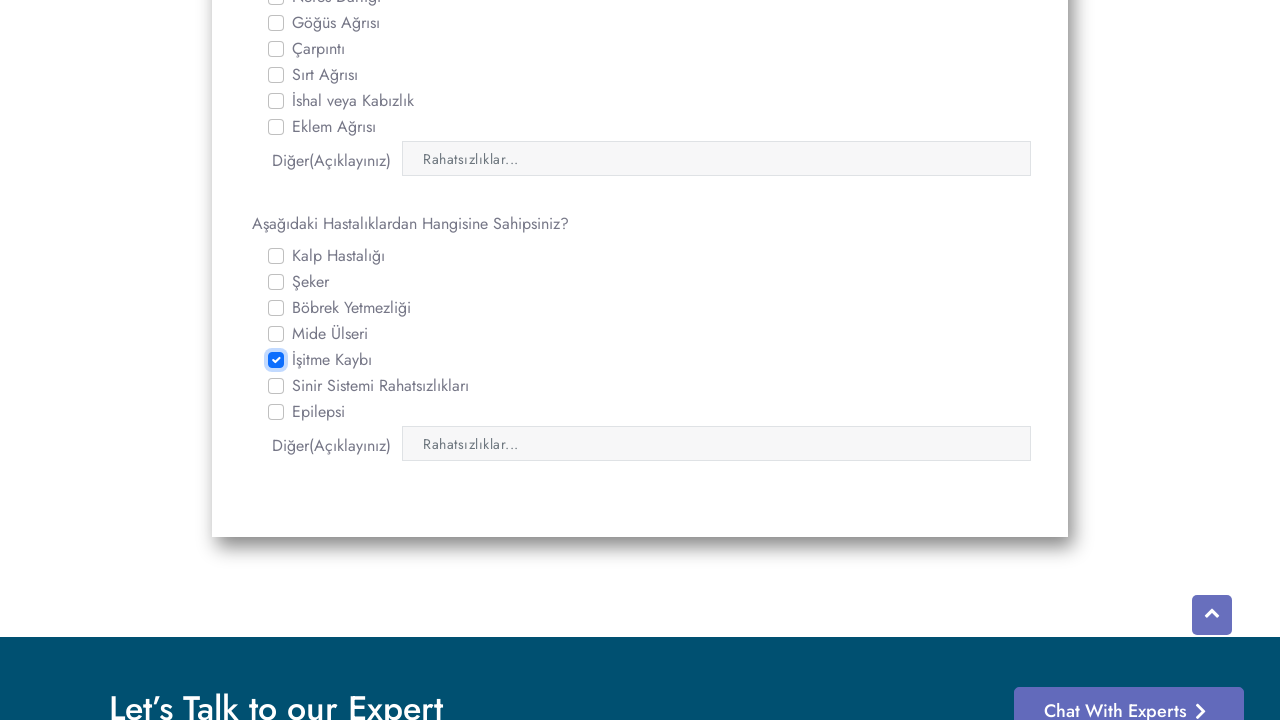

Executed JavaScript alert with message 'JUnit BITTTIIIII!'
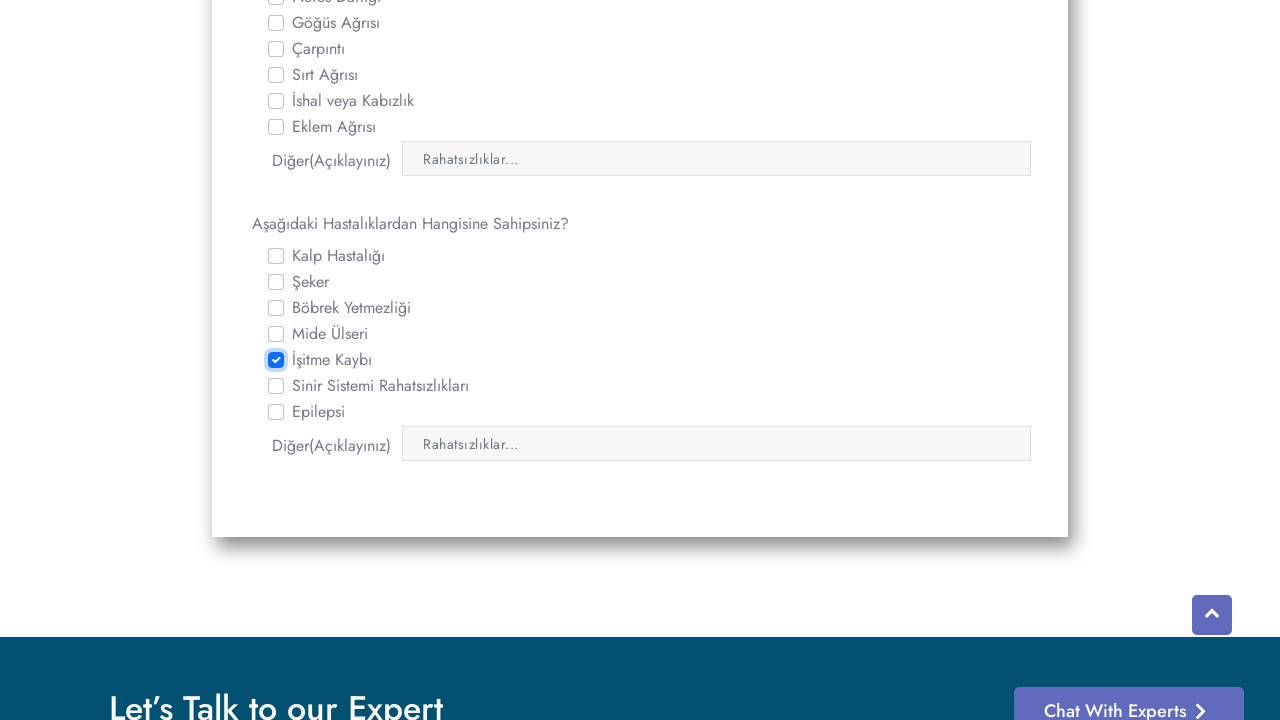

Accepted the JavaScript alert dialog
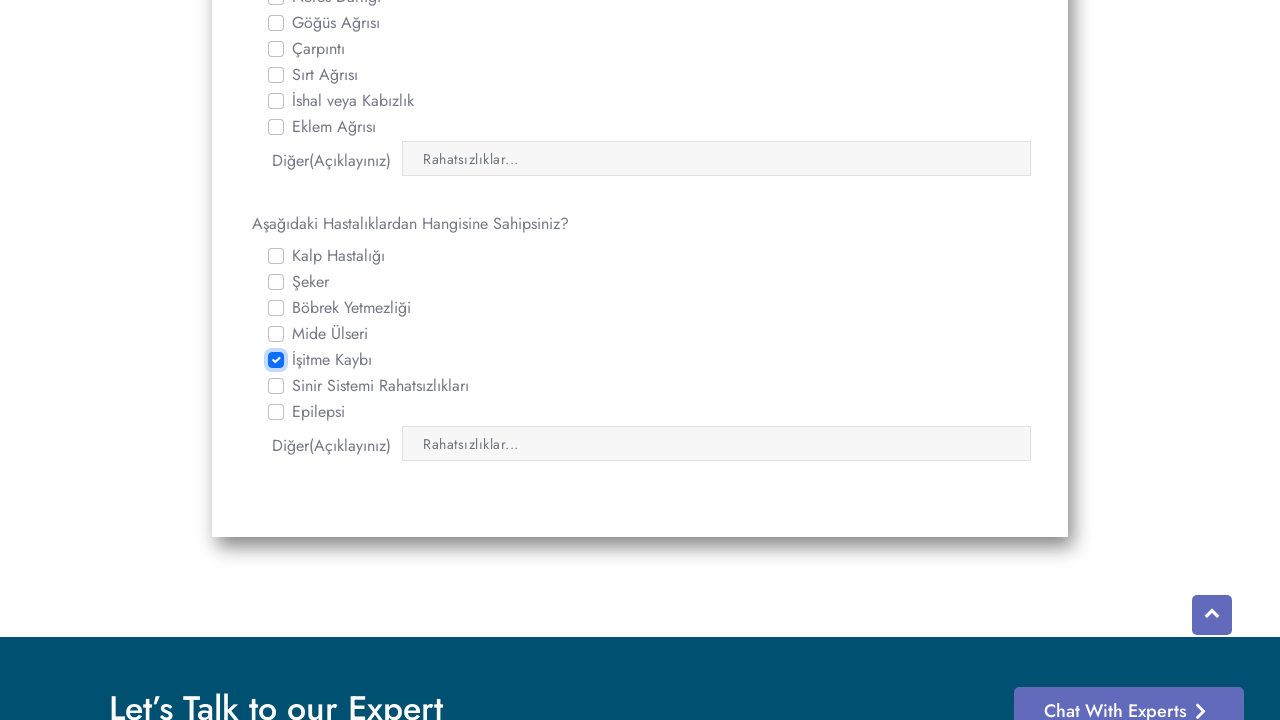

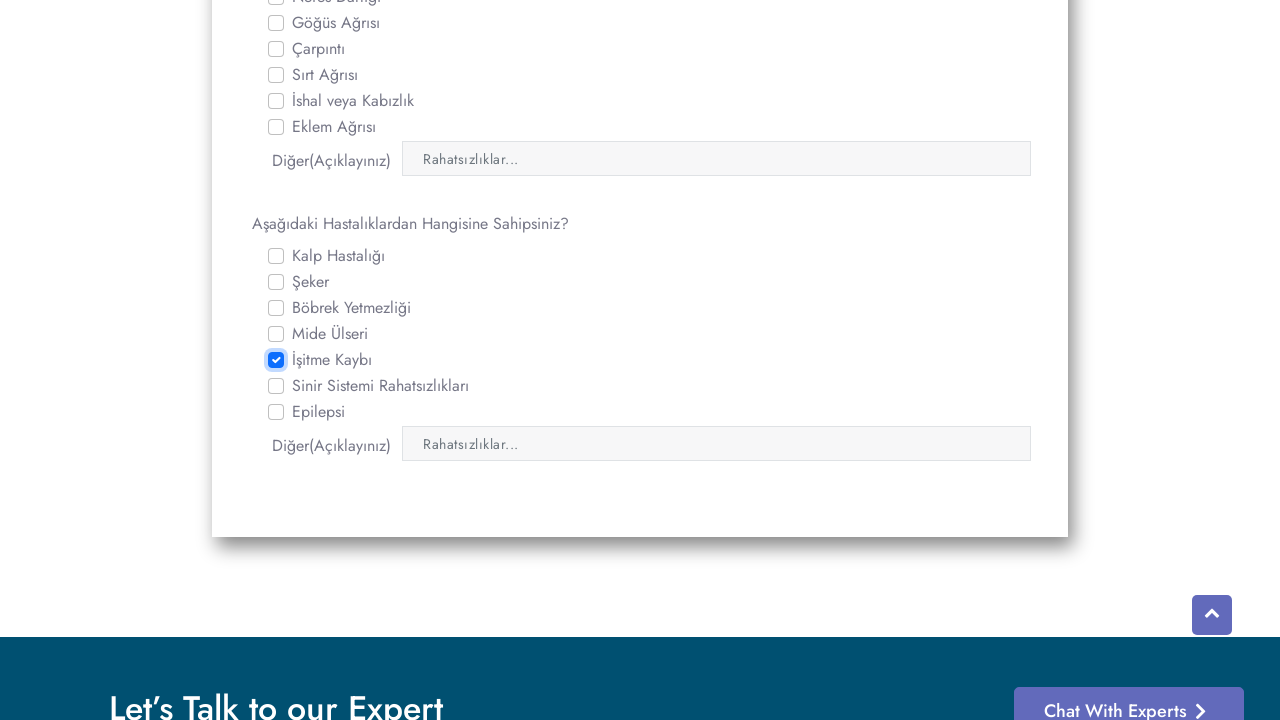